Tests adding multiple products to cart on an e-commerce practice site, proceeding to checkout, and applying a promo code to verify the discount is applied successfully.

Starting URL: https://rahulshettyacademy.com/seleniumPractise/#/

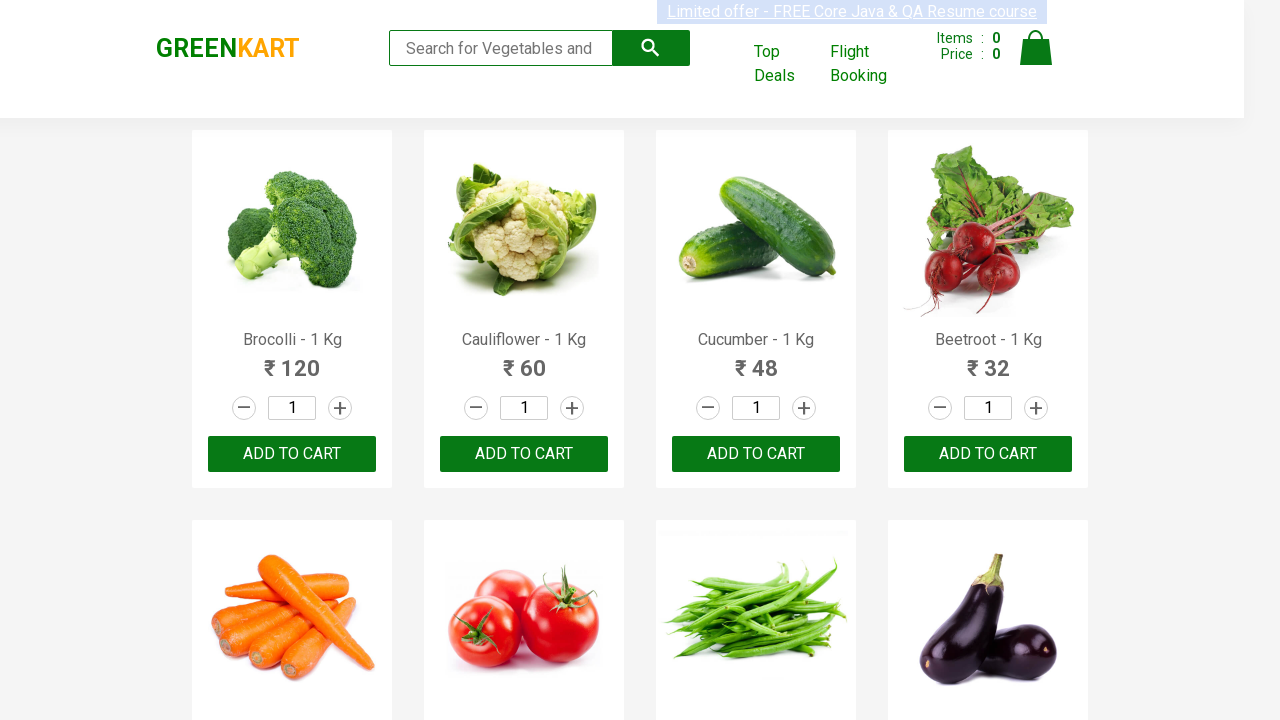

Waited for product list to load
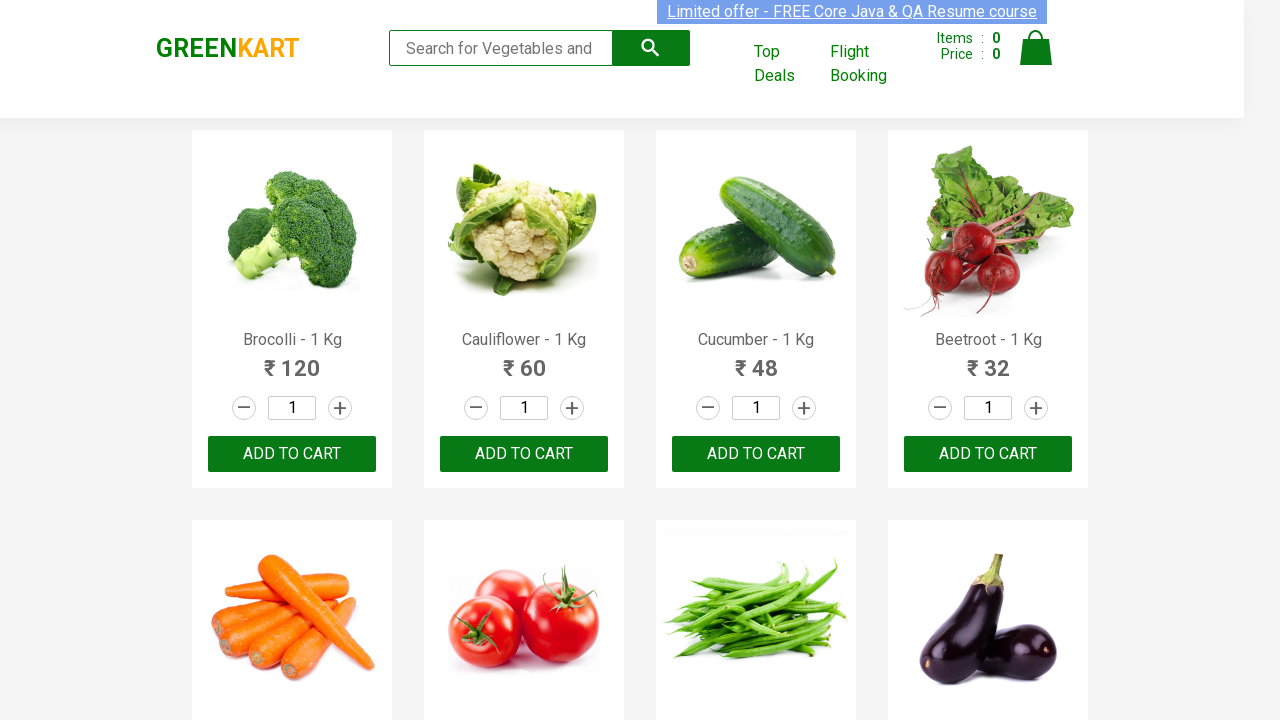

Retrieved all product name elements
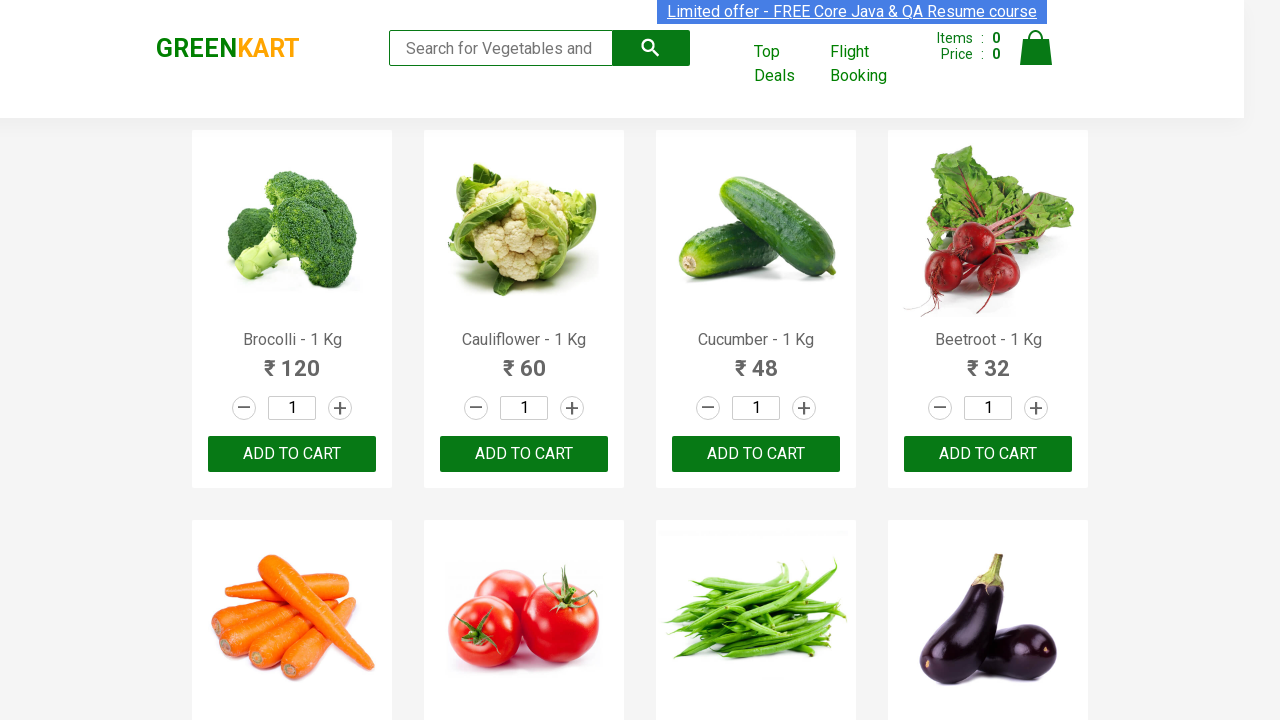

Retrieved all add to cart buttons
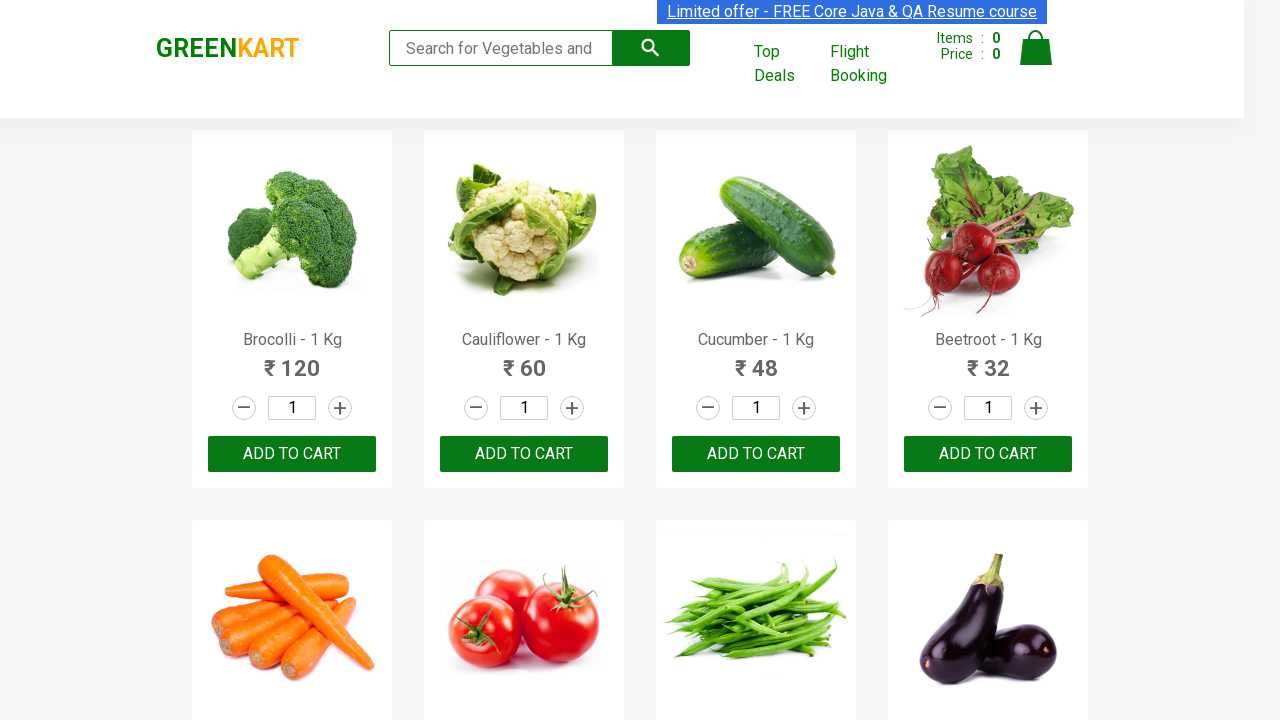

Added 'Brocolli' to cart at (292, 454) on div.product-action button >> nth=0
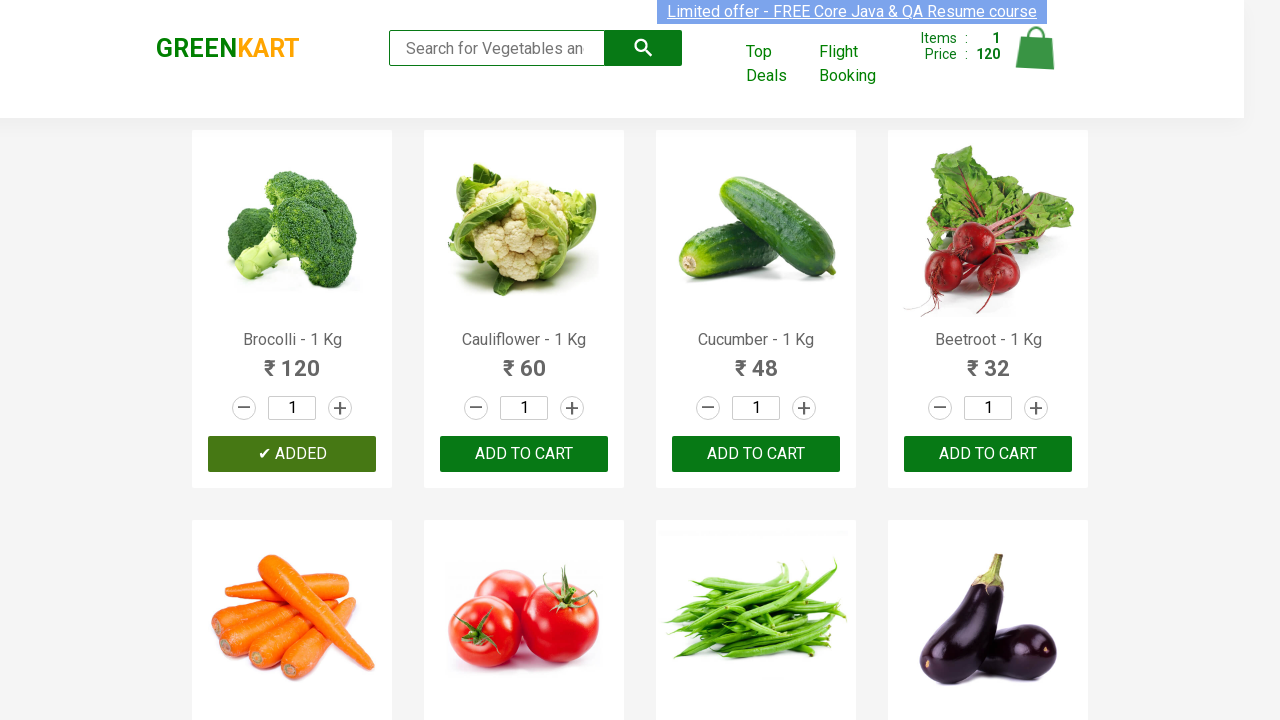

Added 'Cucumber' to cart at (756, 454) on div.product-action button >> nth=2
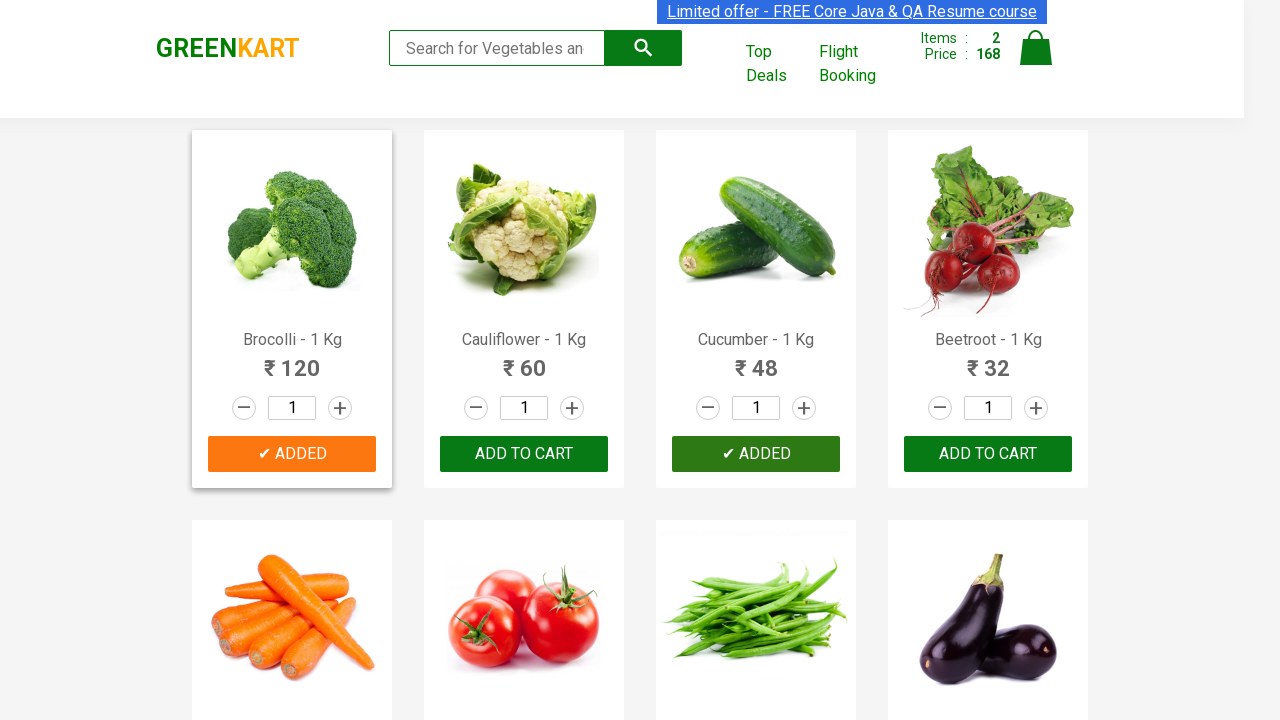

Added 'Musk Melon' to cart at (756, 360) on div.product-action button >> nth=18
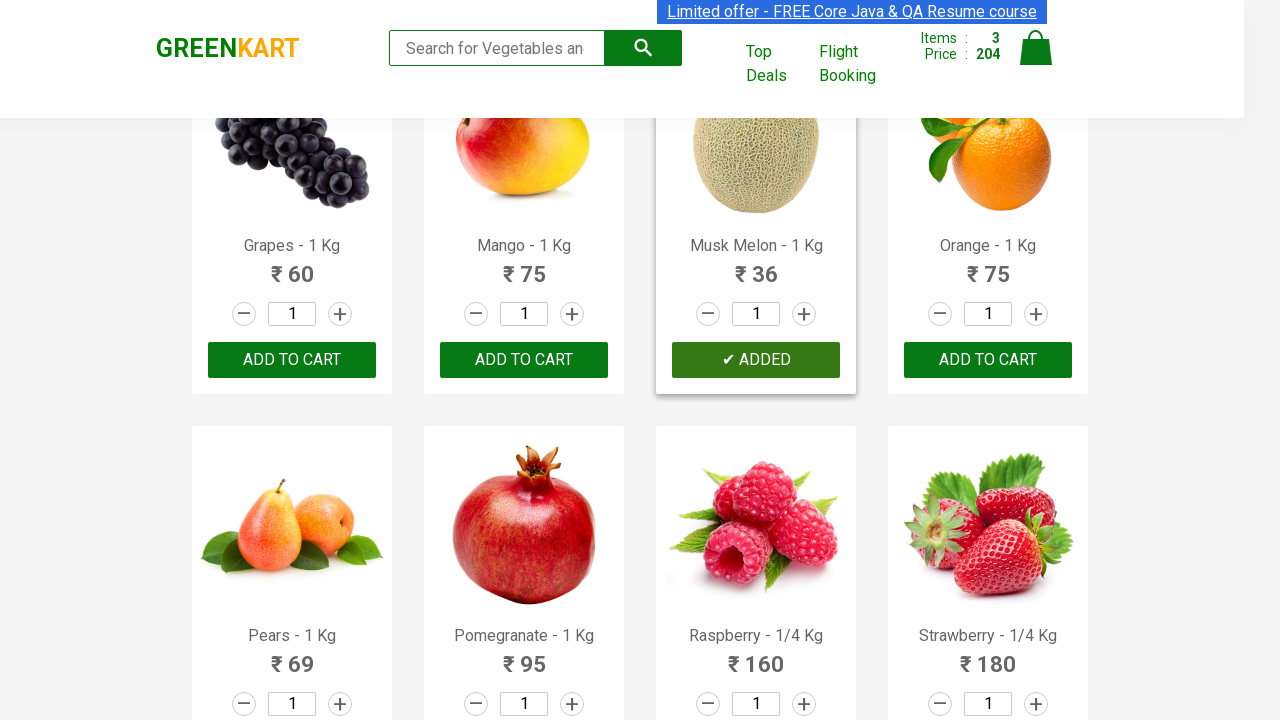

Clicked on cart icon to view cart at (1036, 48) on img[alt='Cart']
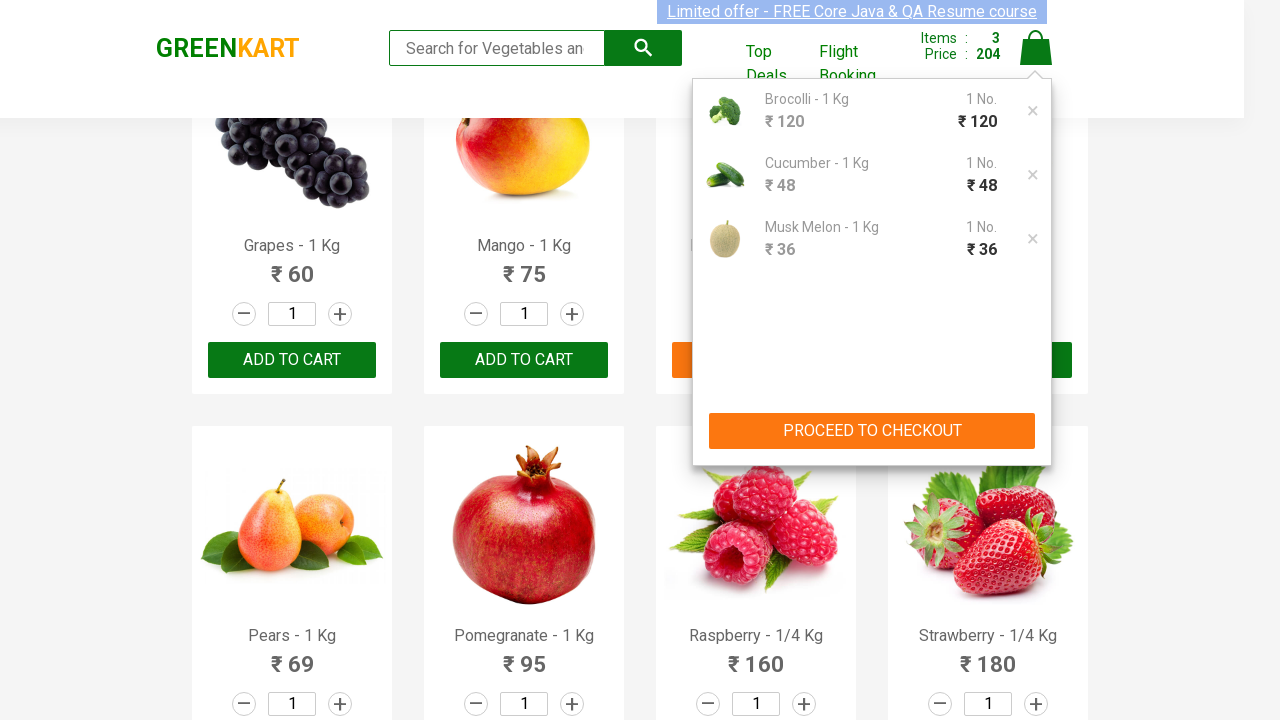

Clicked 'PROCEED TO CHECKOUT' button at (872, 431) on button:text('PROCEED TO CHECKOUT')
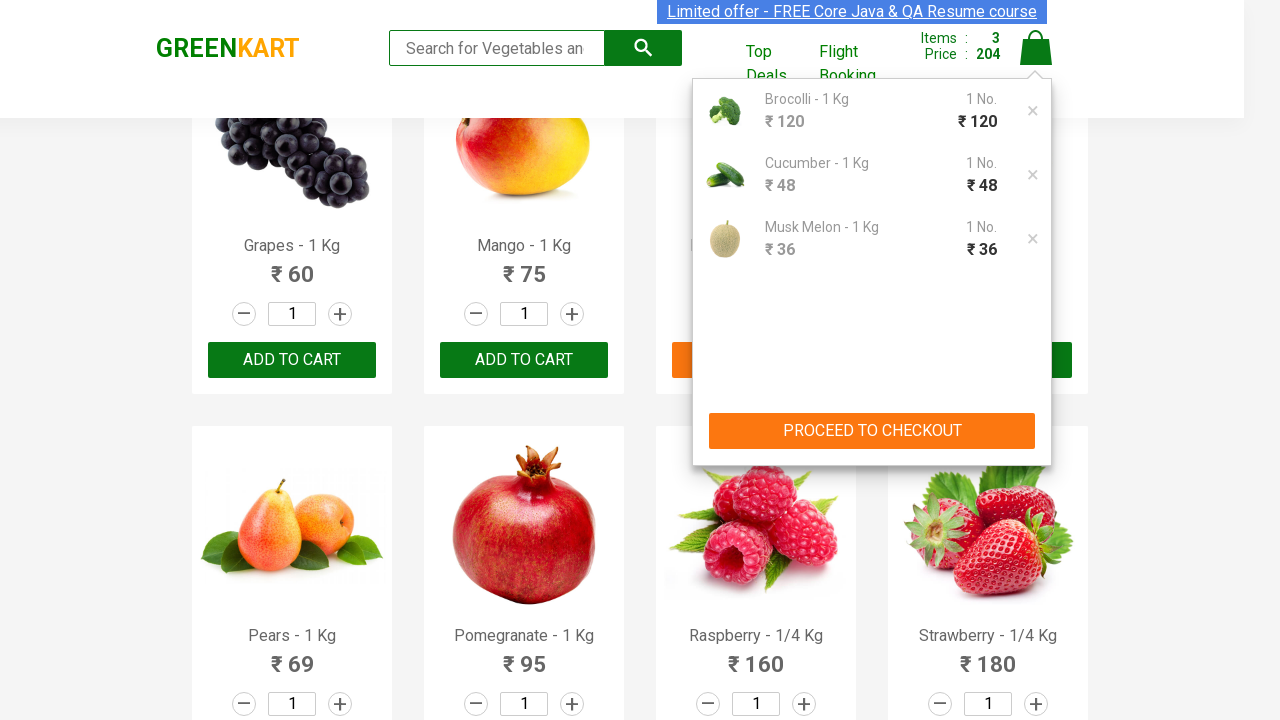

Entered promo code 'rahulshettyacademy' on input.promoCode
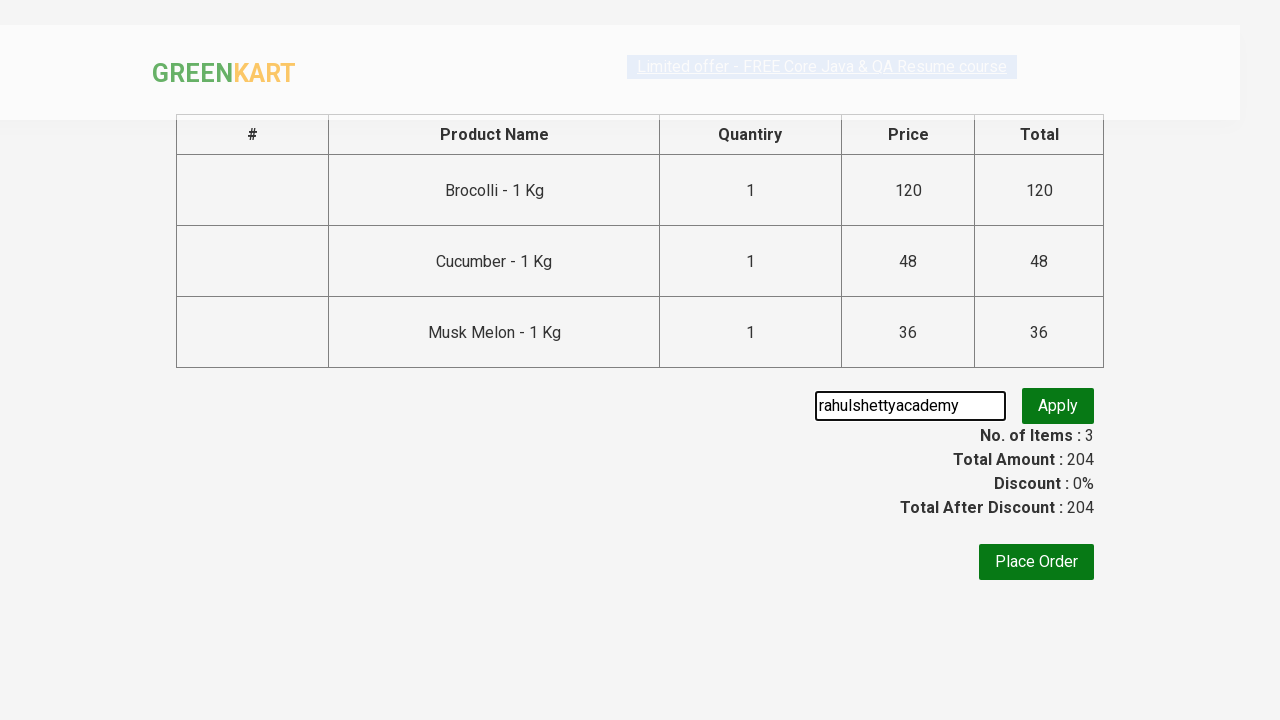

Clicked apply button to apply promo code at (1058, 406) on button.promoBtn
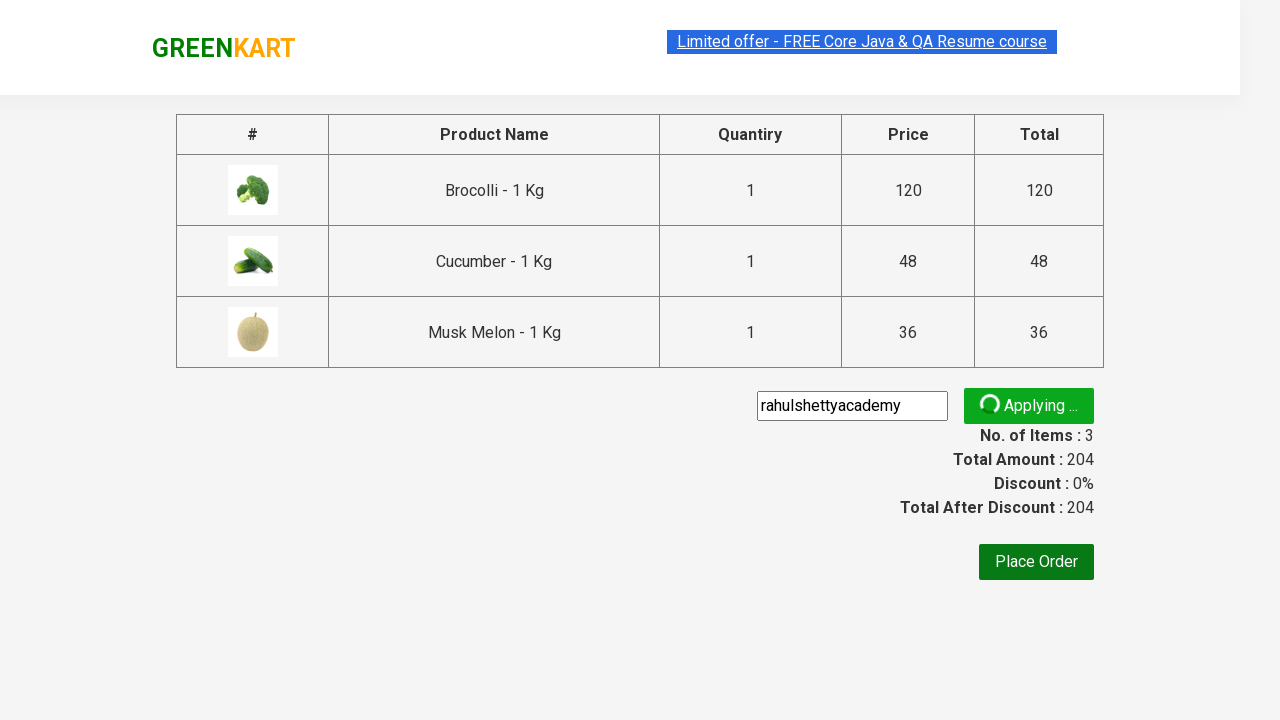

Promo code confirmation message appeared
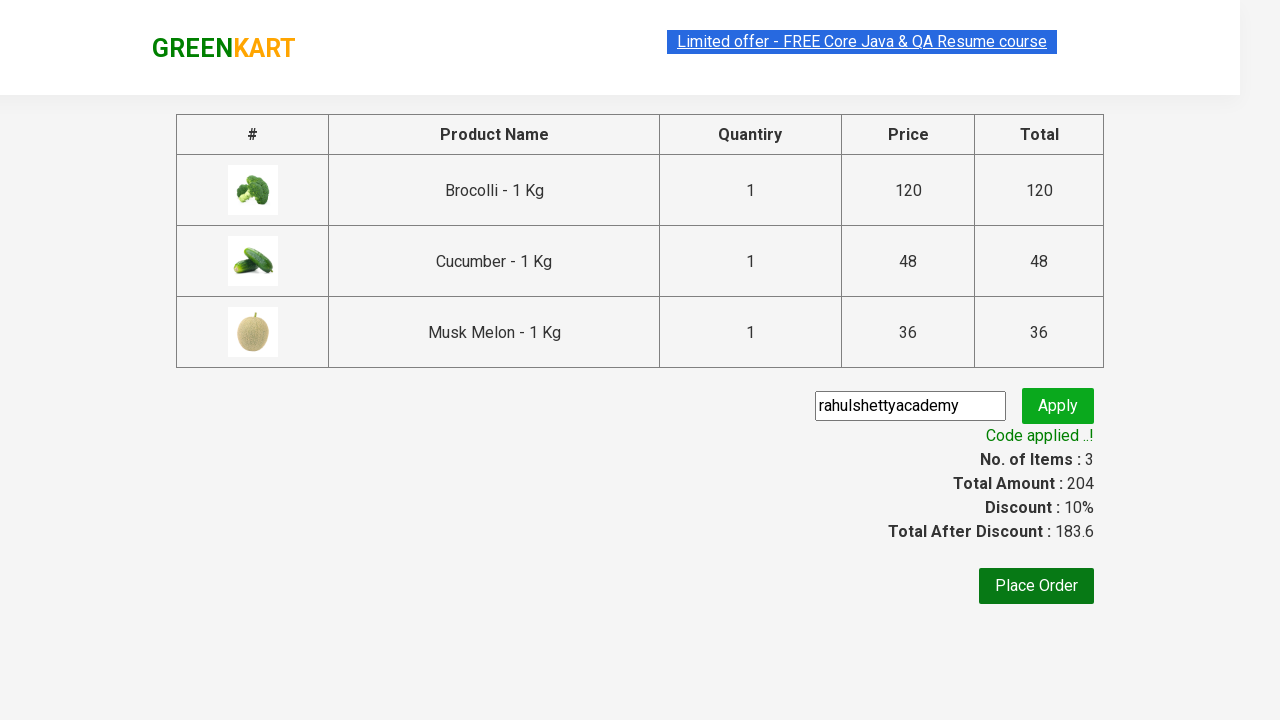

Retrieved promo confirmation message: 'Code applied ..!'
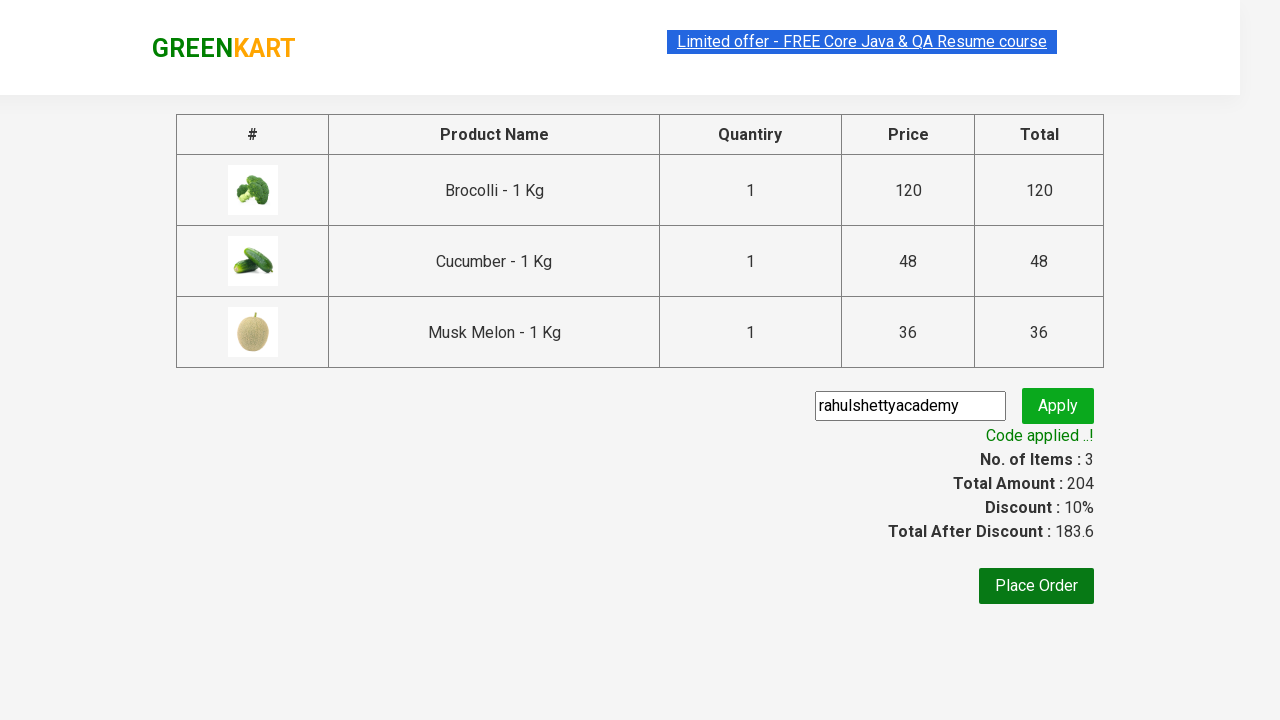

Verified promo code was successfully applied
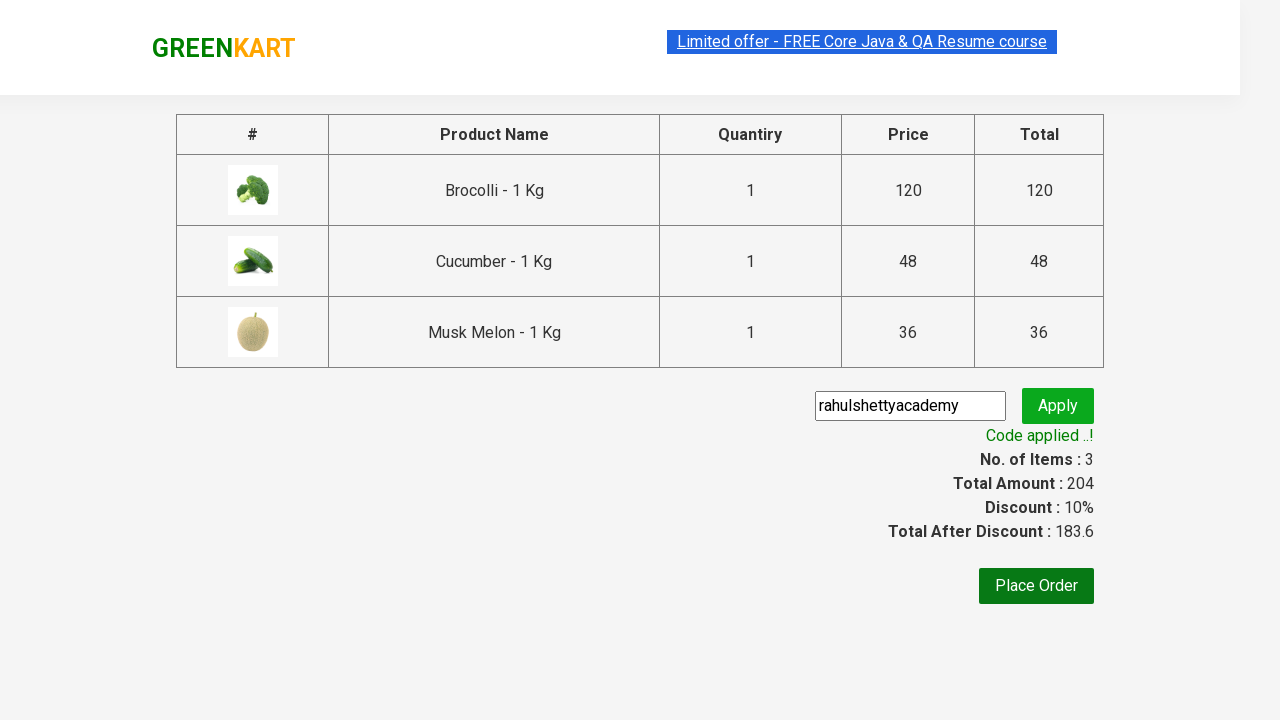

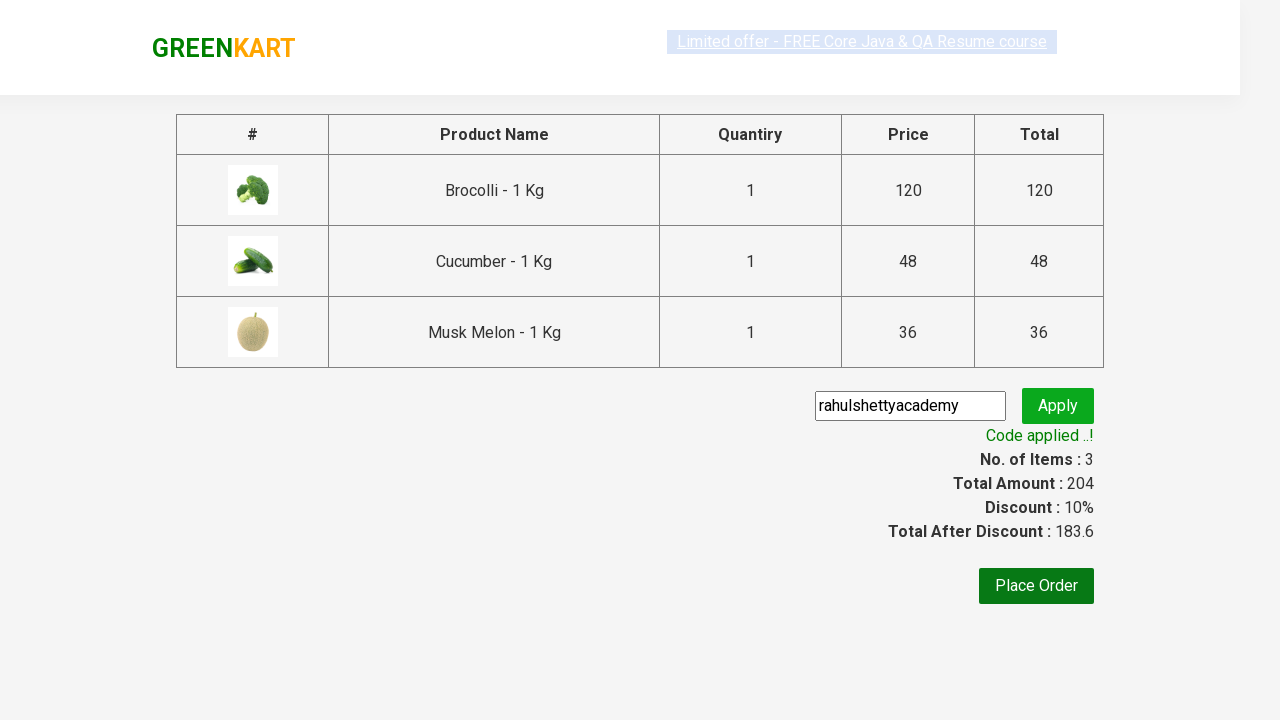